Tests the apartment search functionality on RoomPlaza by selecting a city from a dropdown and submitting the search to view available apartments.

Starting URL: https://www.roomplaza.com/

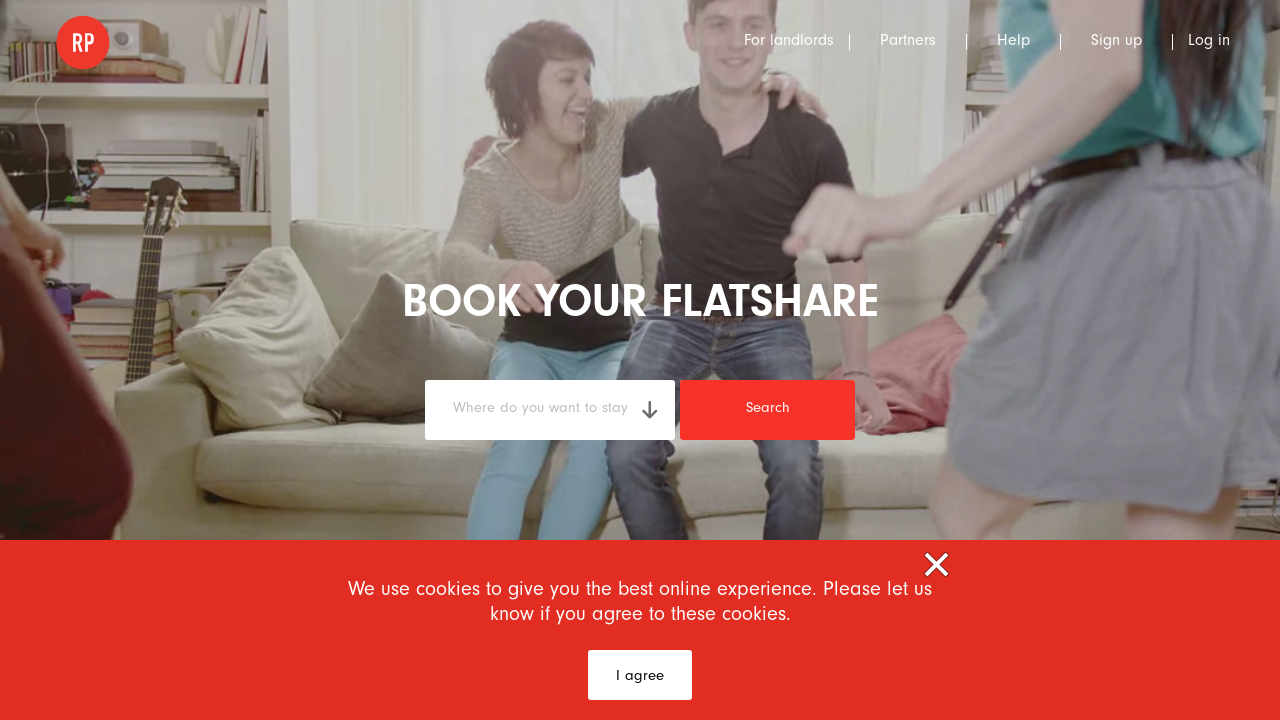

Waited 3 seconds for RoomPlaza page to load
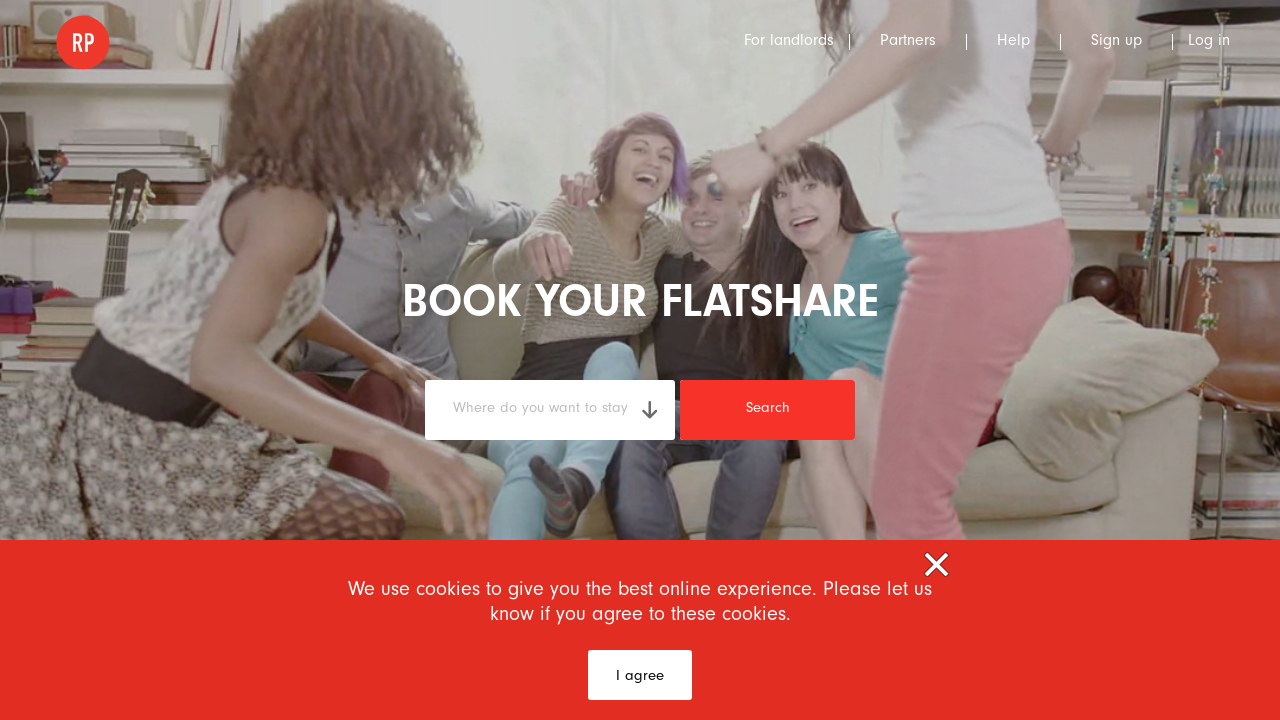

Clicked city dropdown to open options at (550, 410) on .dropdown
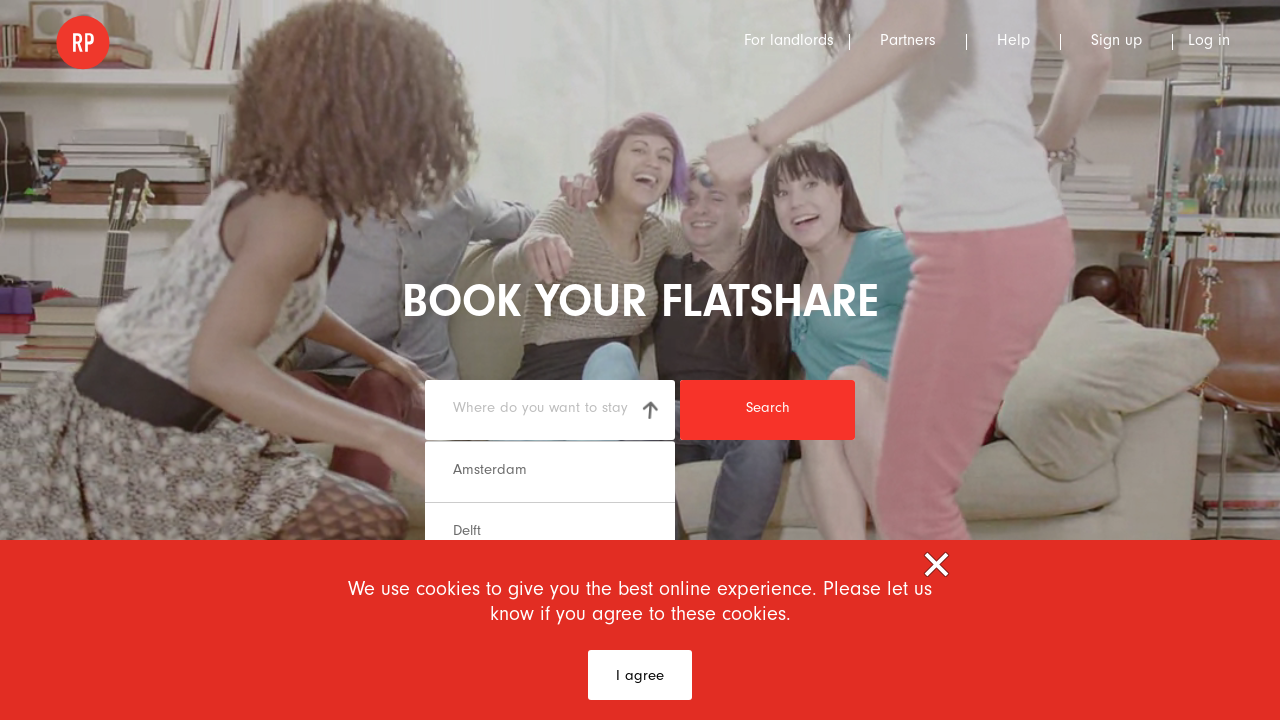

Selected 'Delft' from dropdown options at (550, 532) on ul >> xpath=//*[text()[contains(., 'Delft')]]
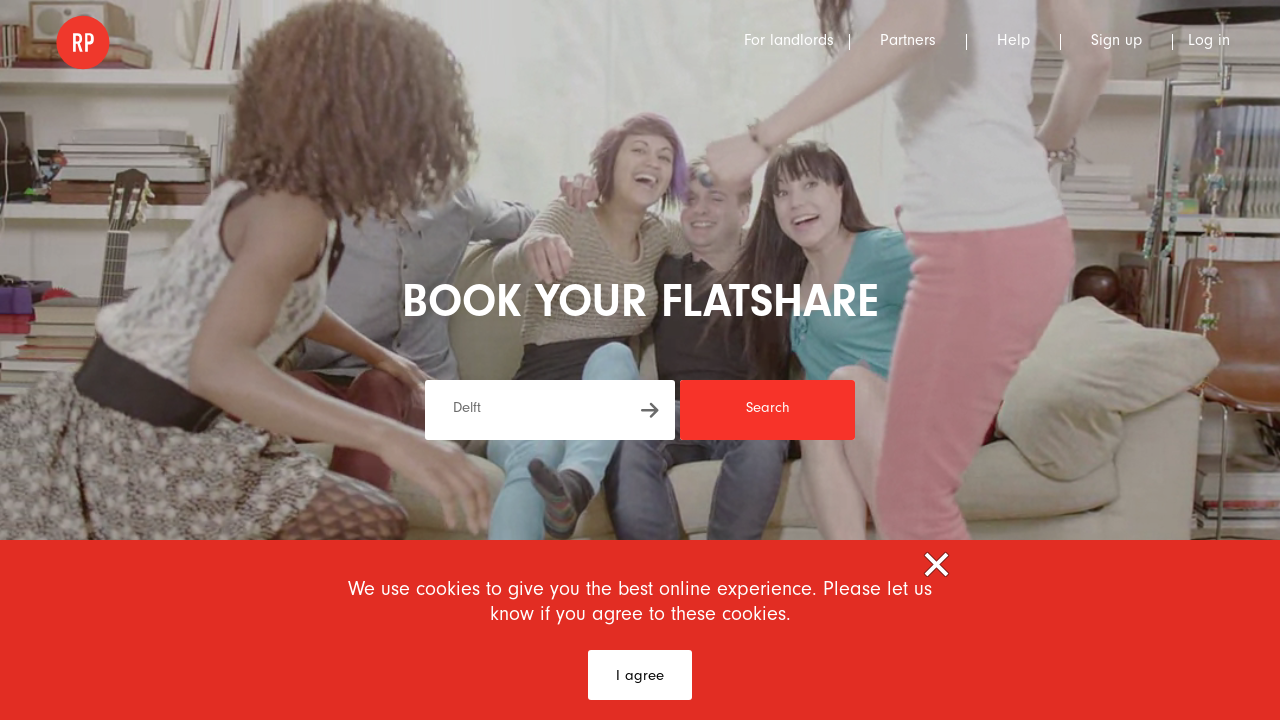

Clicked submit button to search for apartments in Delft at (768, 410) on #submit
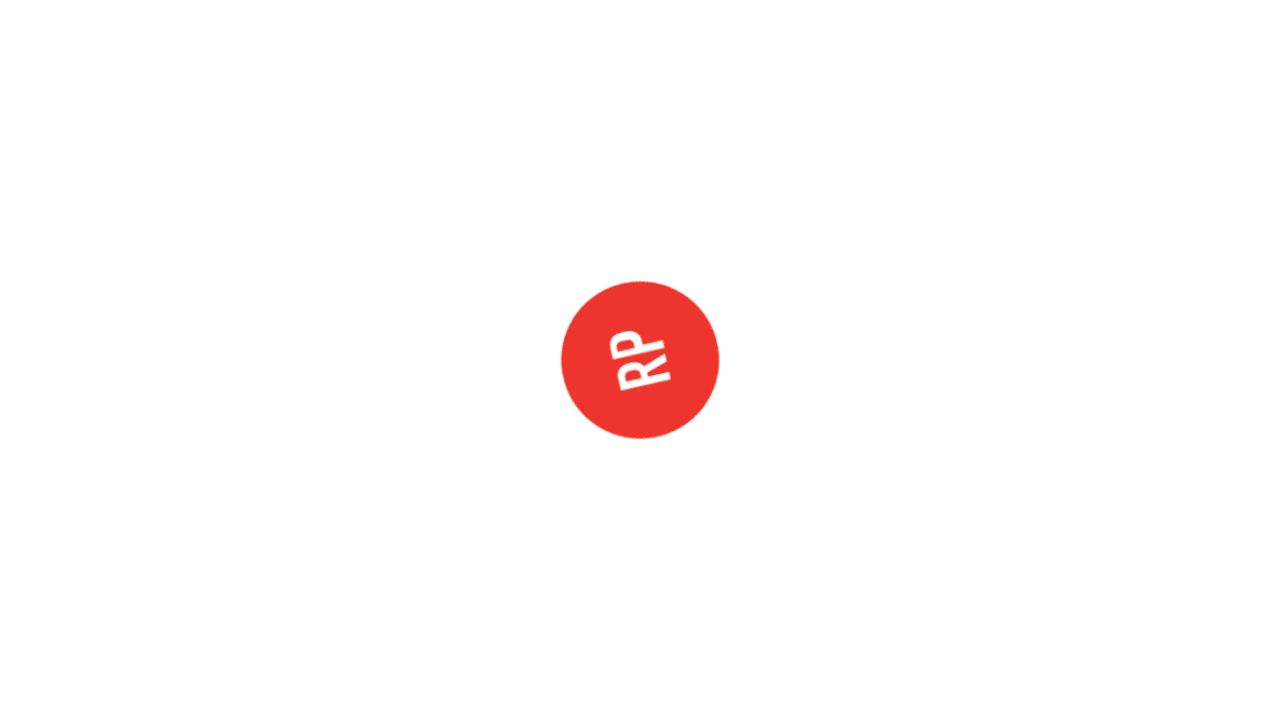

Apartment search results loaded successfully
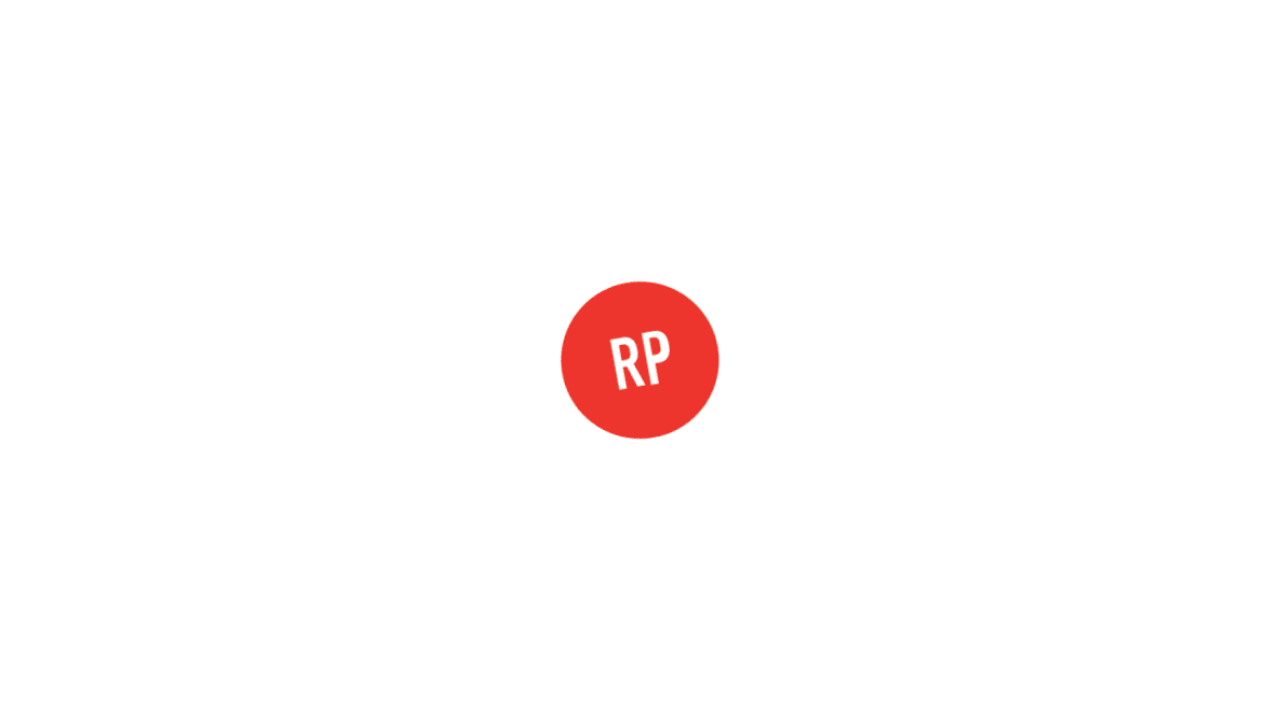

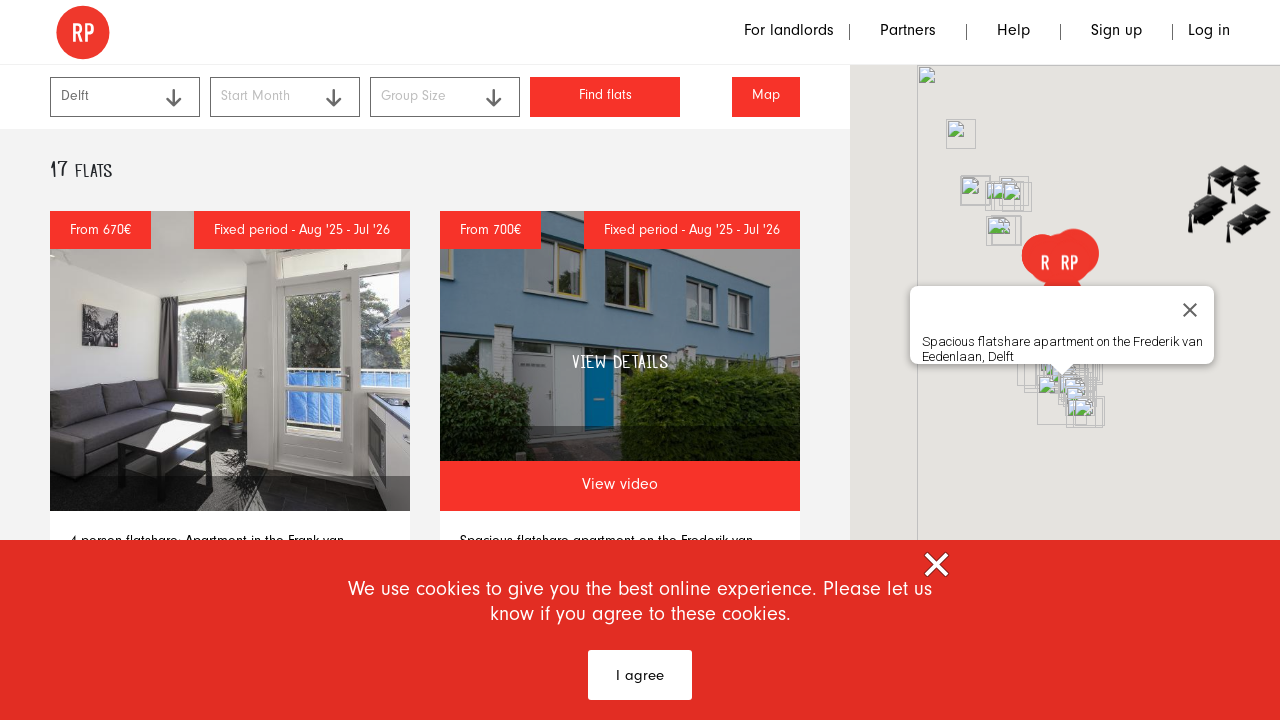